Tests opening a new browser tab by clicking the "Open Tab" button on a practice page, then verifies the new tab opens successfully by checking its title contains "QAClick Academy", closes the new tab, and switches back to the main window.

Starting URL: https://rahulshettyacademy.com/AutomationPractice/

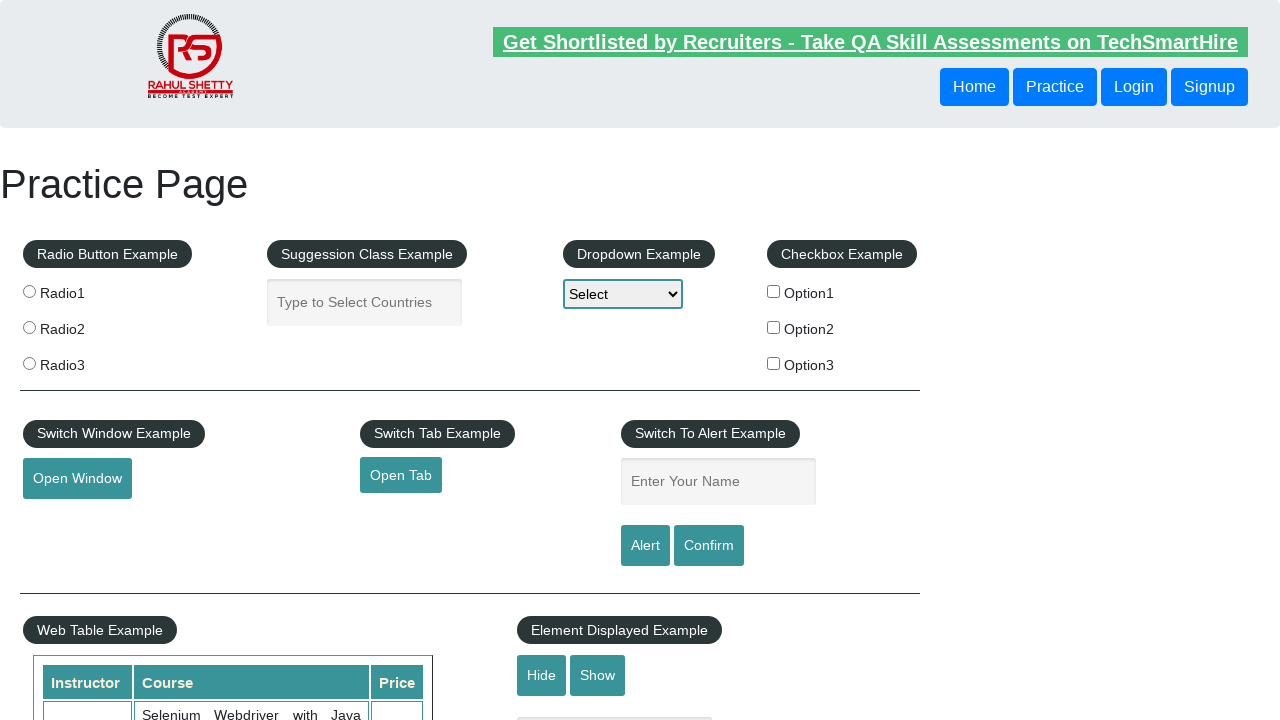

Clicked the 'Open Tab' button at (401, 475) on #opentab
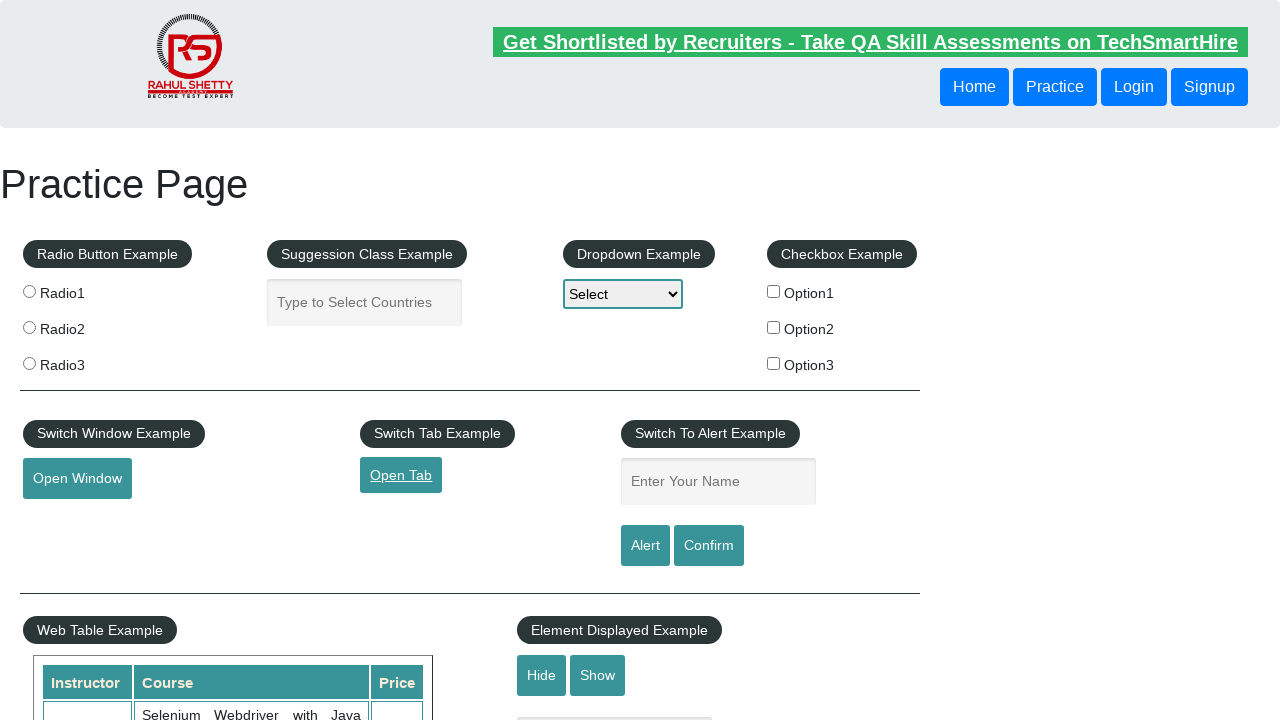

New tab opened and reference obtained at (401, 475) on #opentab
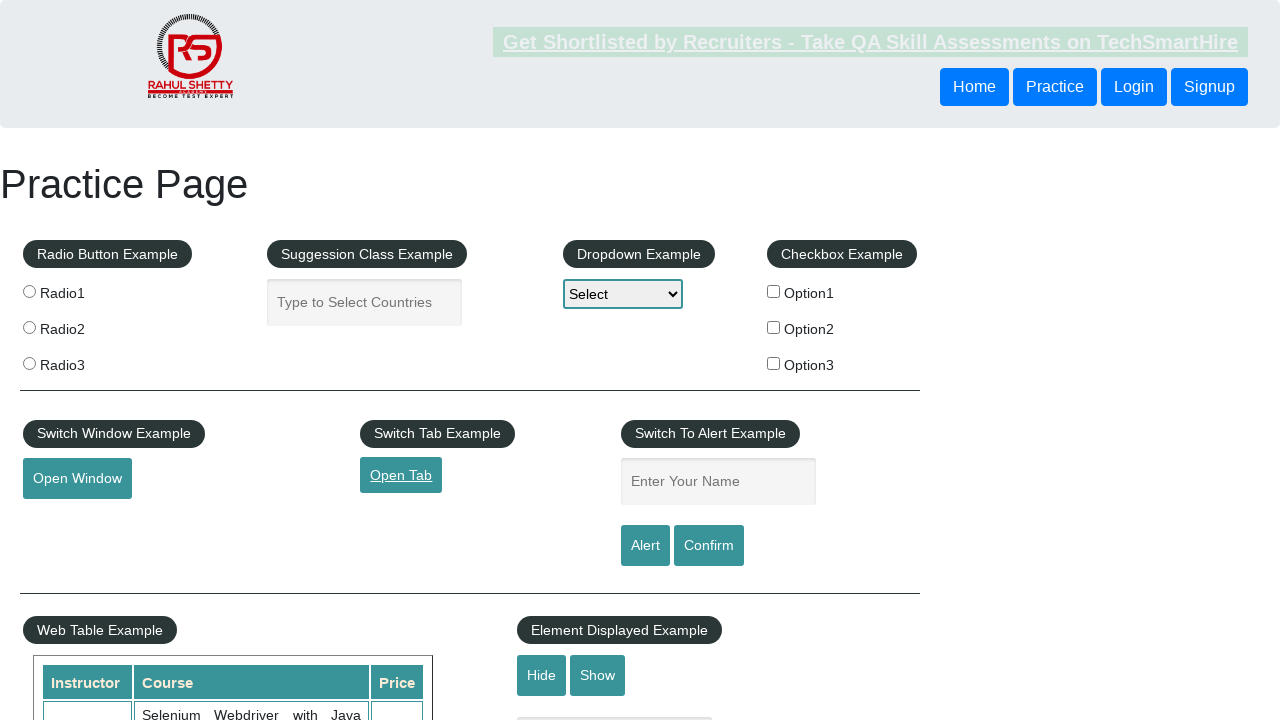

New tab finished loading
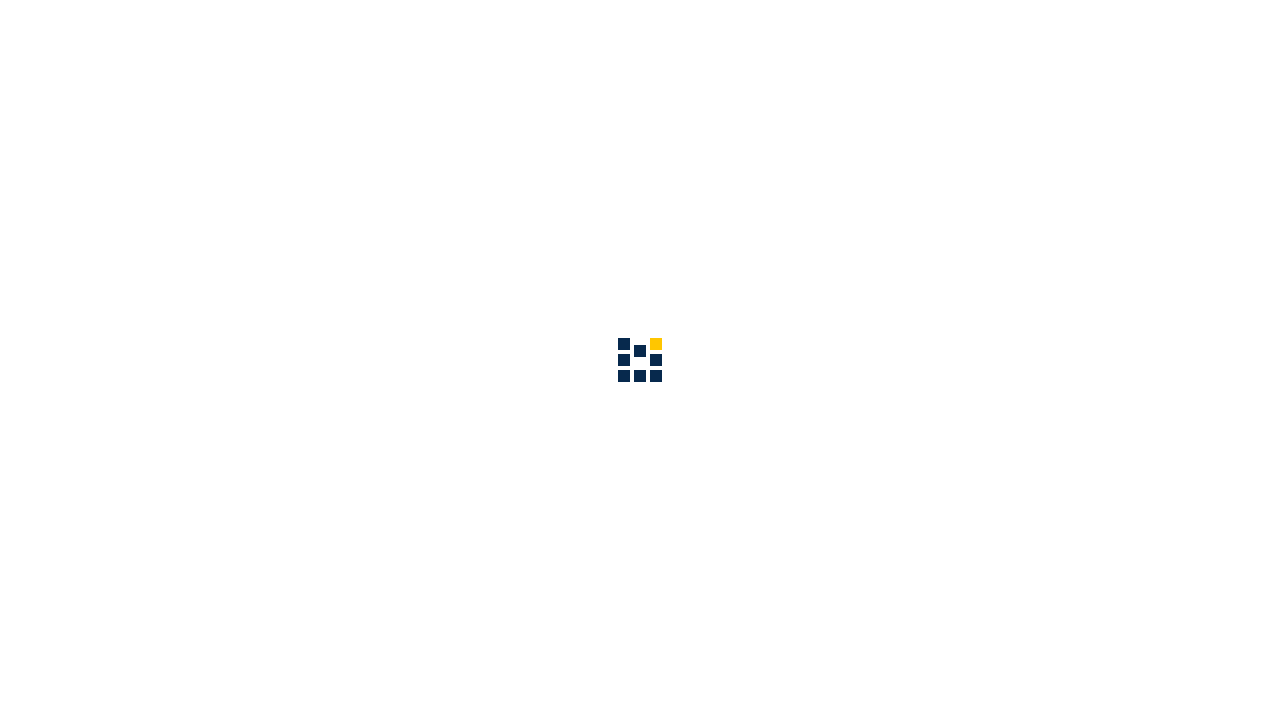

Verified new tab title contains 'QAClick Academy'
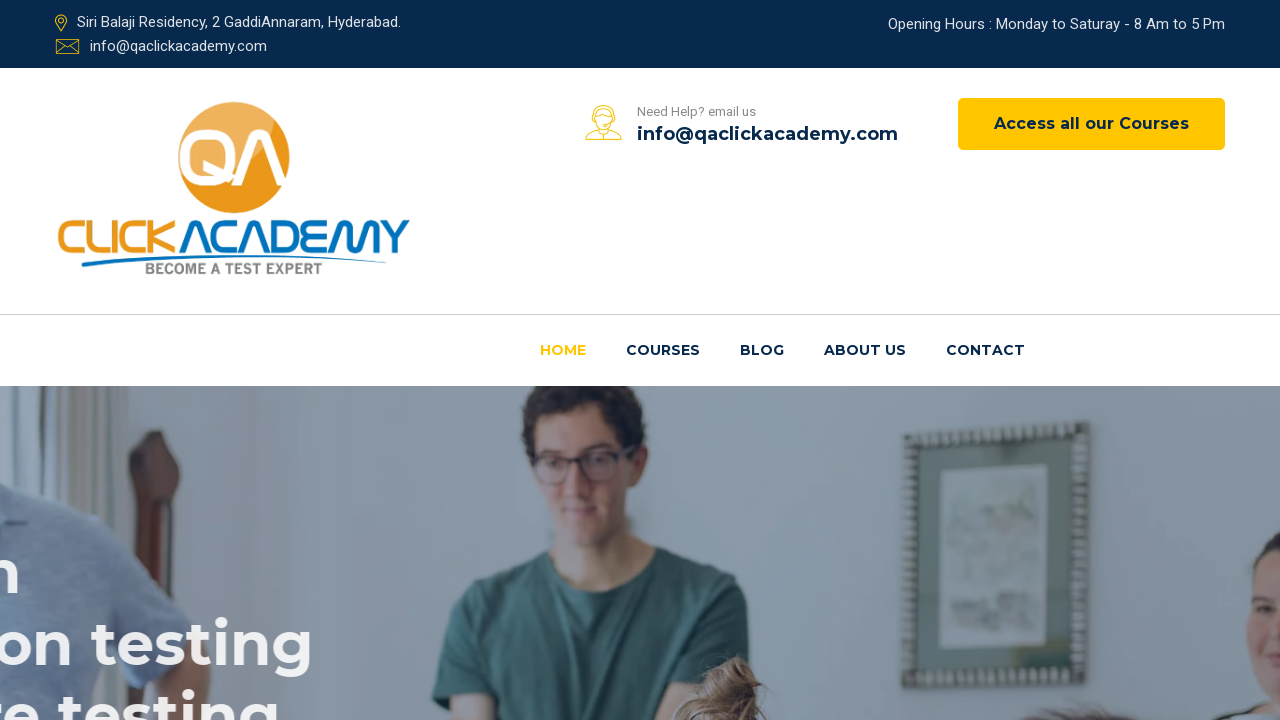

Printed new tab title: QAClick Academy - A Testing Academy to Learn, Earn and Shine
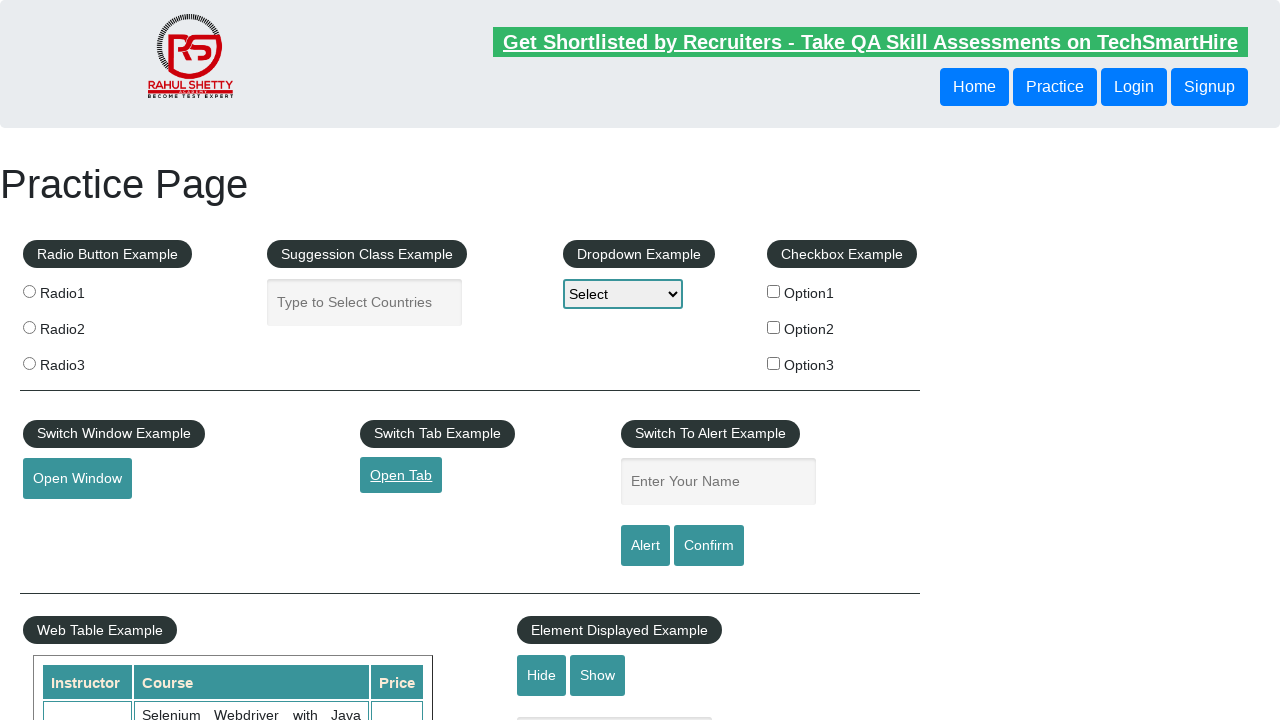

Closed the new tab
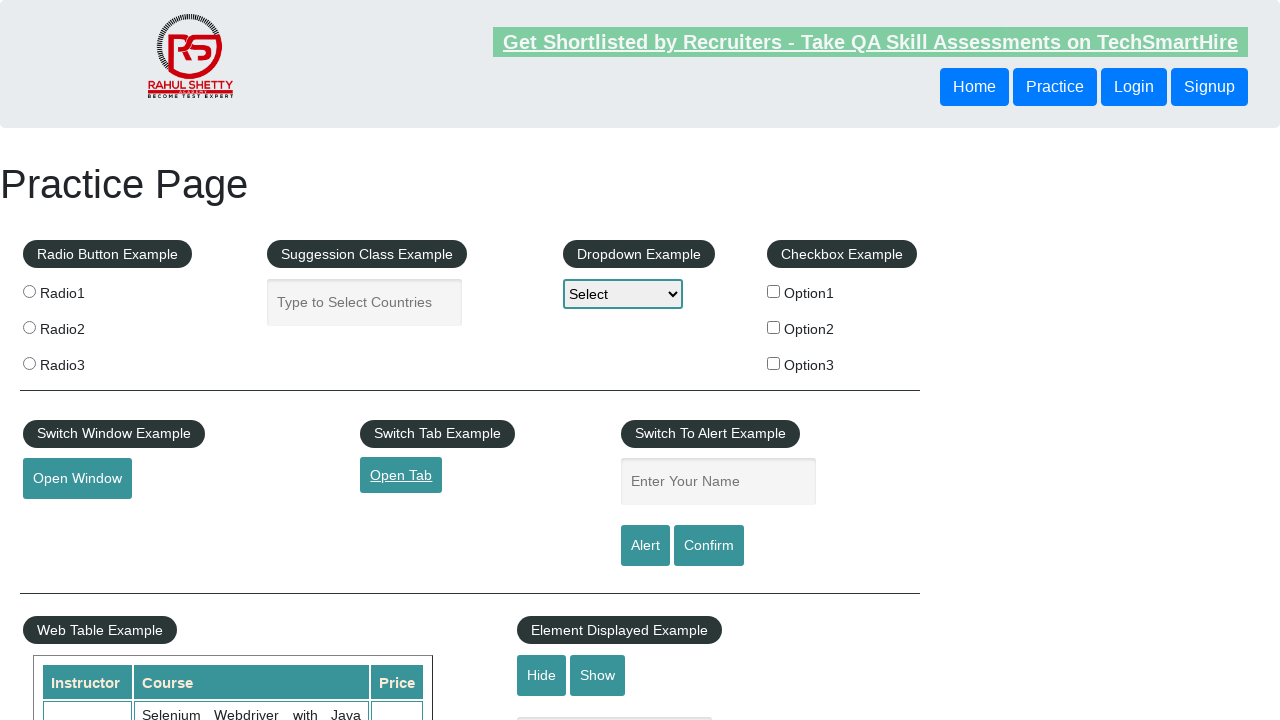

Switched back to main window
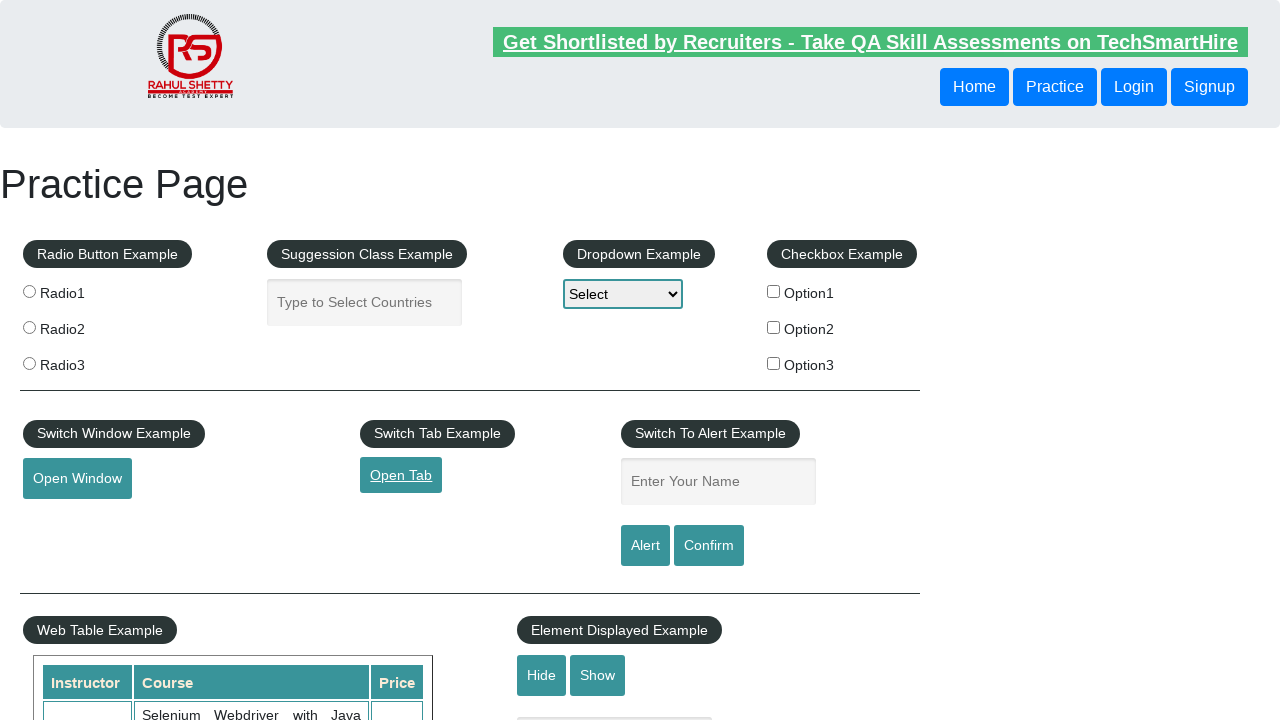

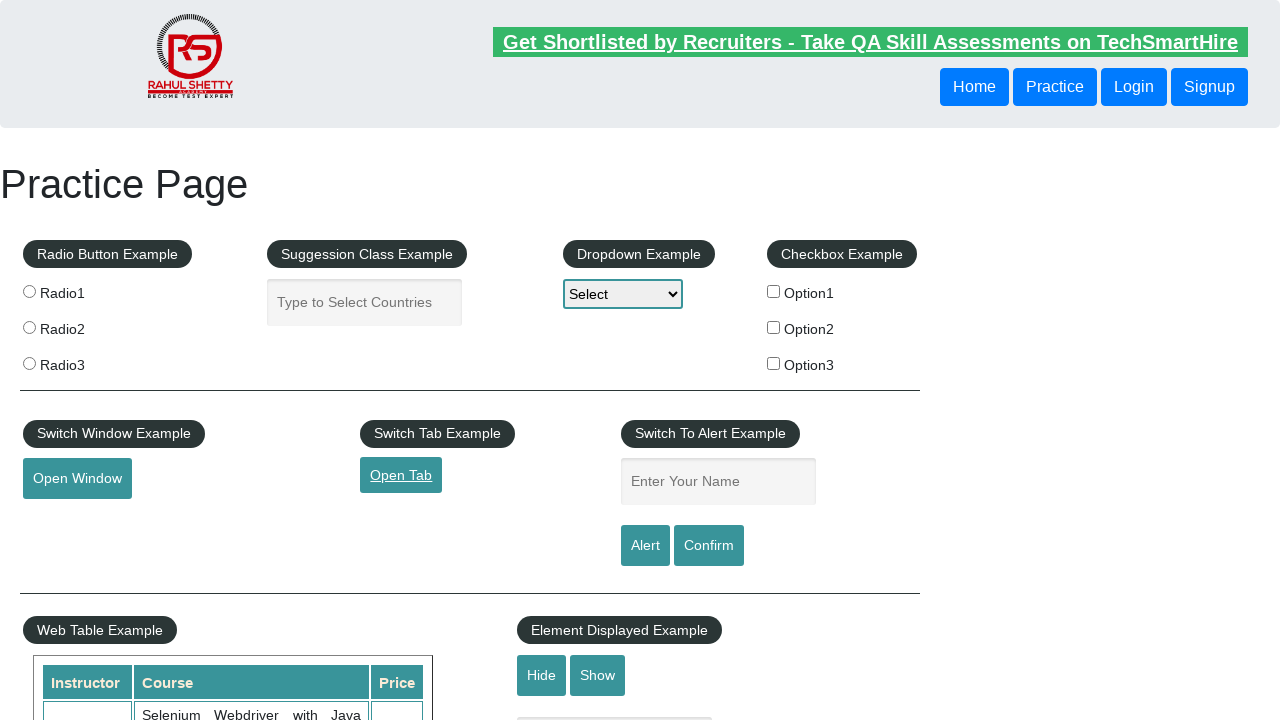